Tests that toggle and label controls are hidden when editing a todo item

Starting URL: https://demo.playwright.dev/todomvc

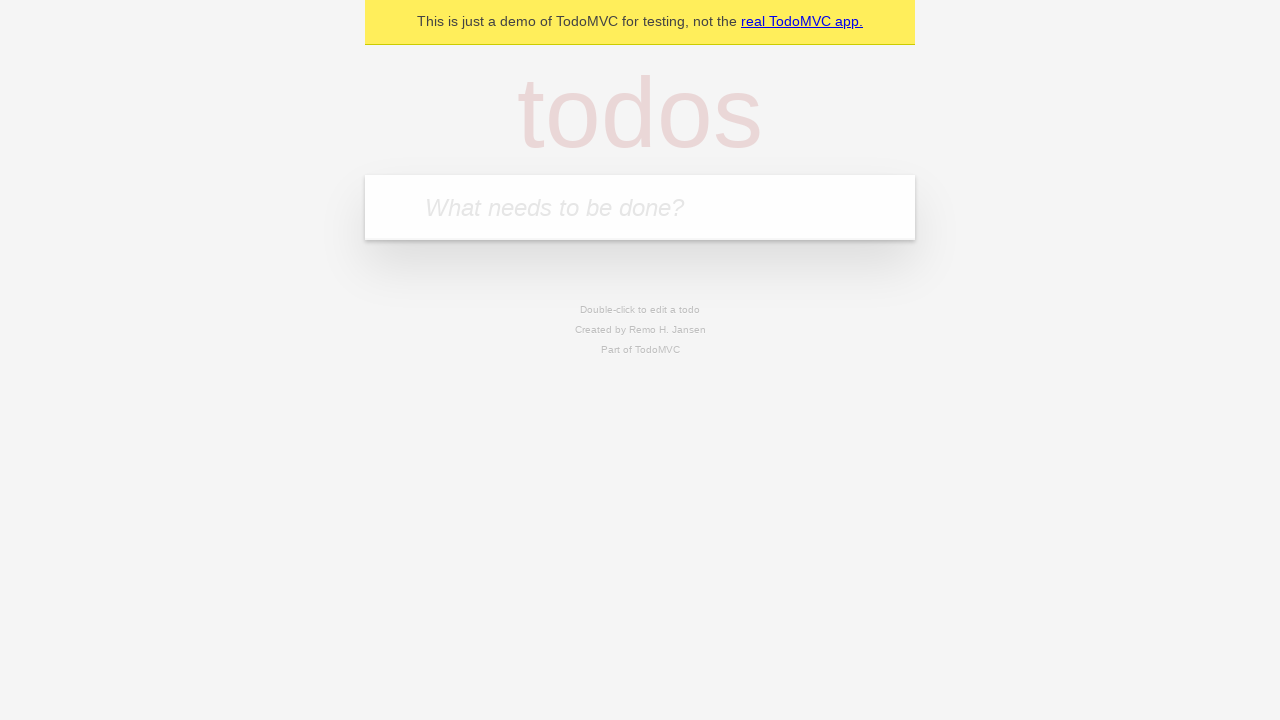

Filled new todo input with 'buy some cheese' on .new-todo
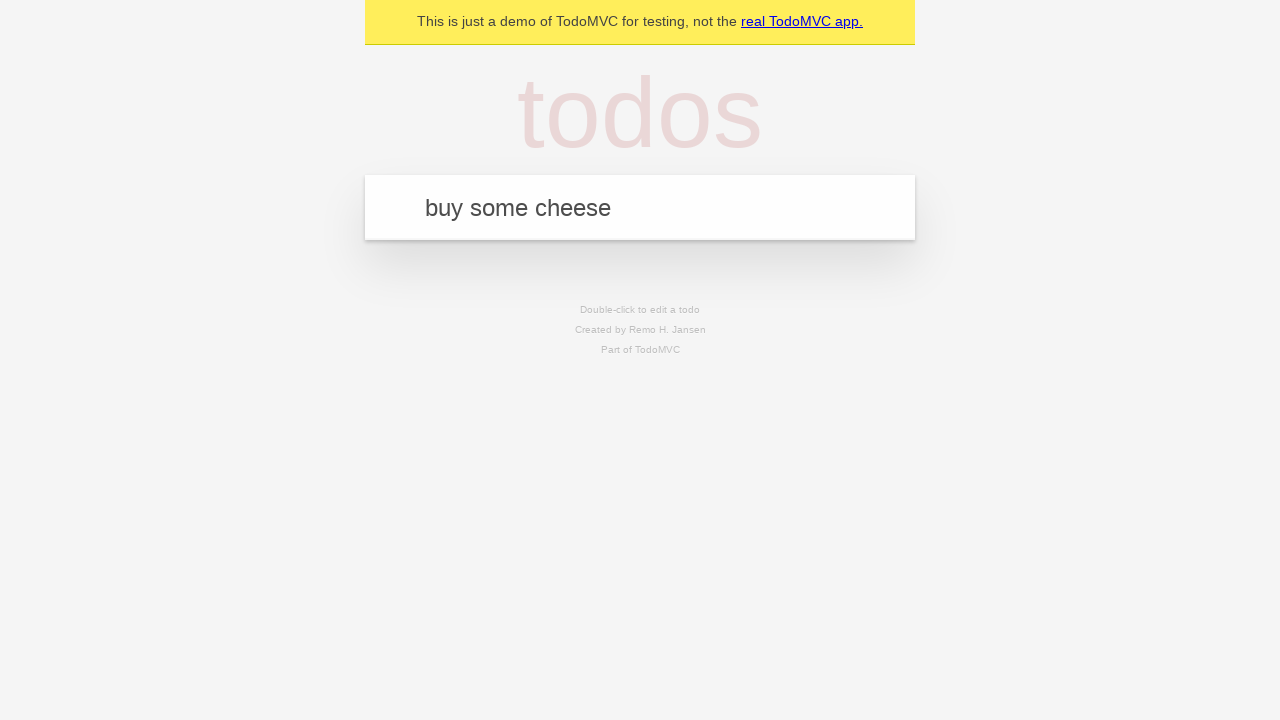

Pressed Enter to create first todo item on .new-todo
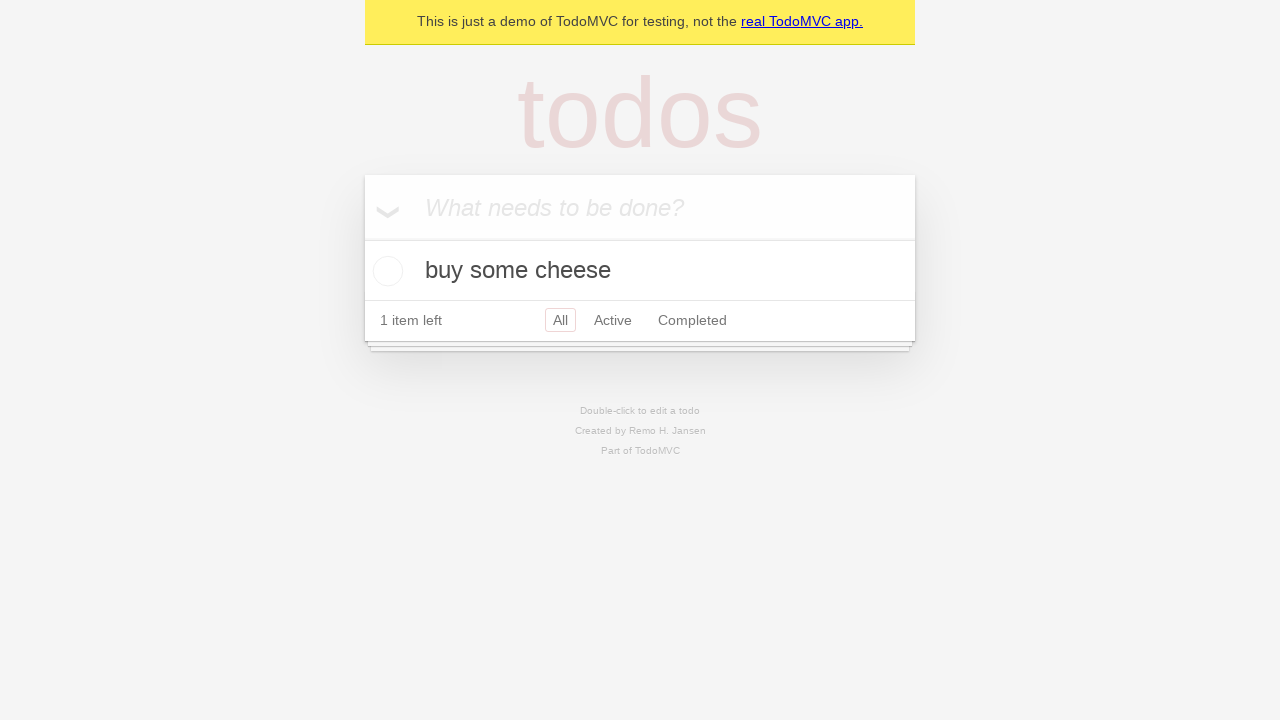

Filled new todo input with 'feed the cat' on .new-todo
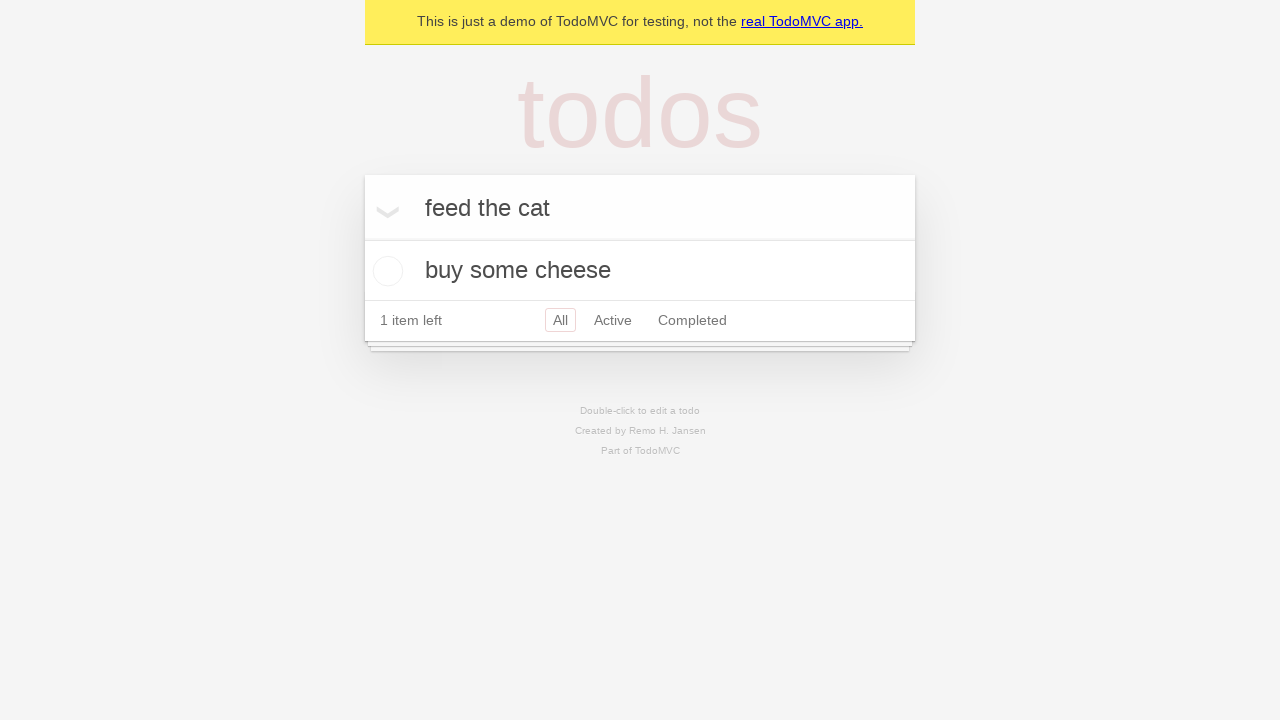

Pressed Enter to create second todo item on .new-todo
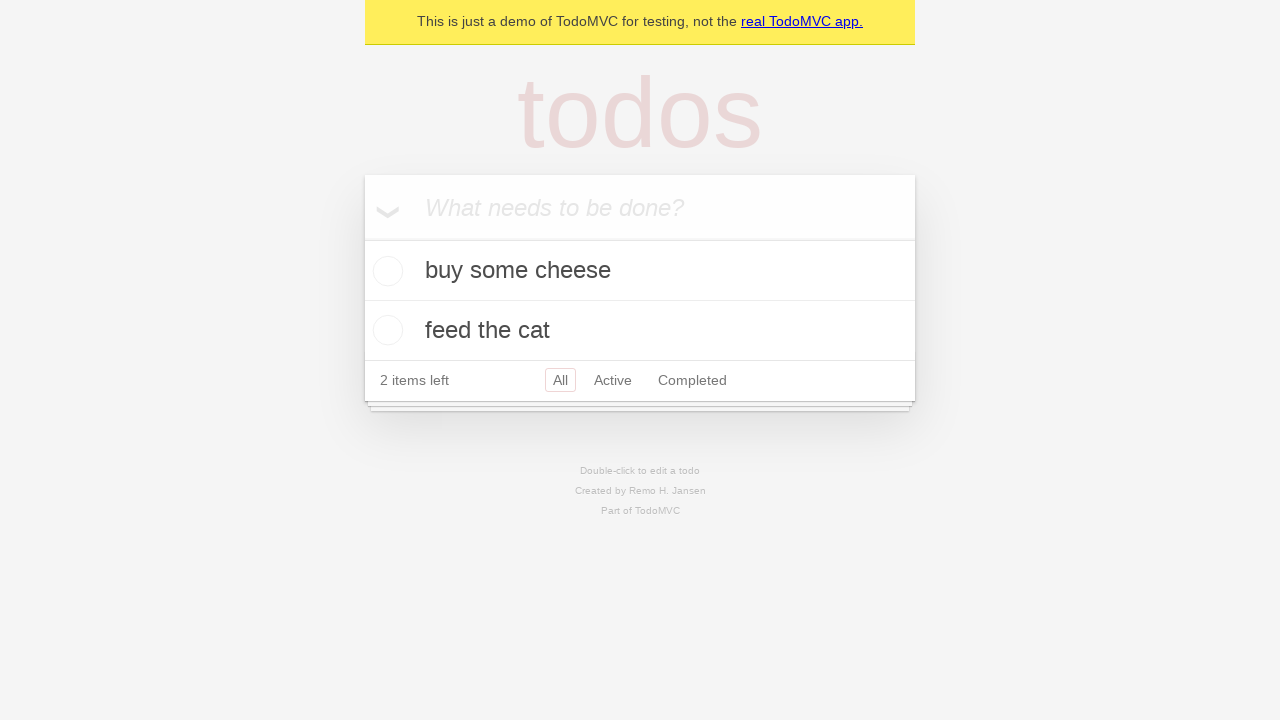

Filled new todo input with 'book a doctors appointment' on .new-todo
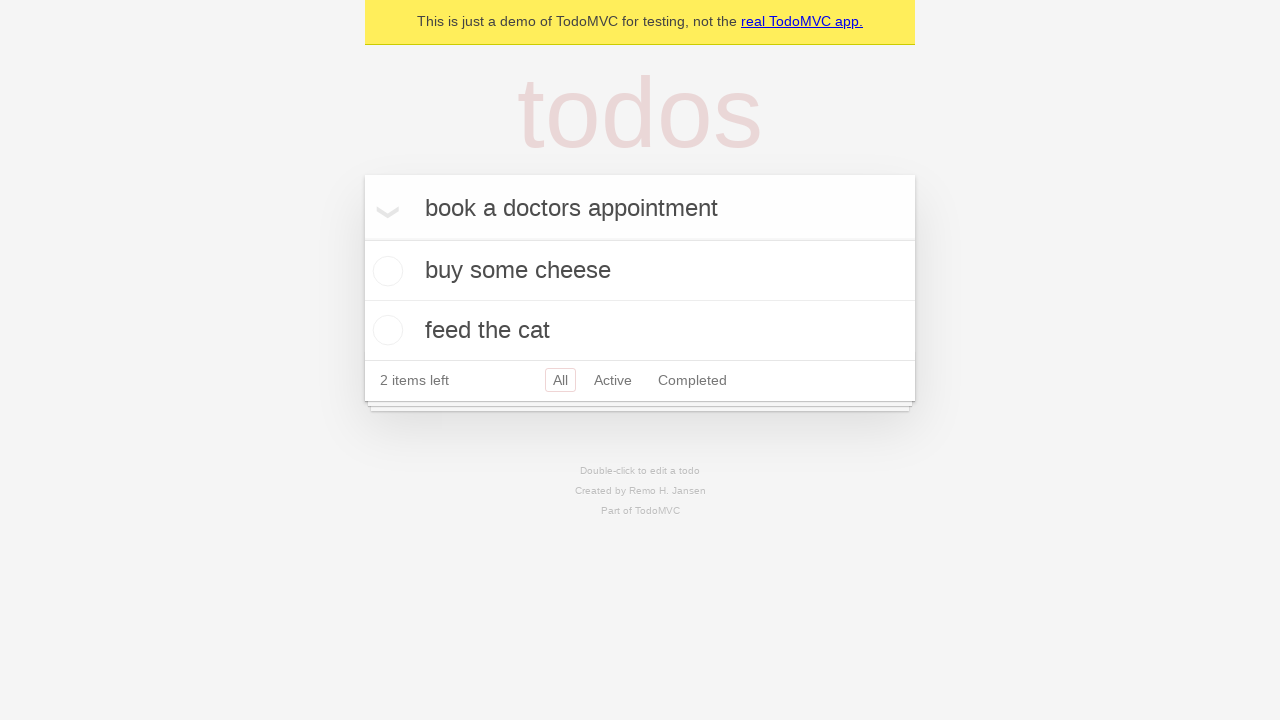

Pressed Enter to create third todo item on .new-todo
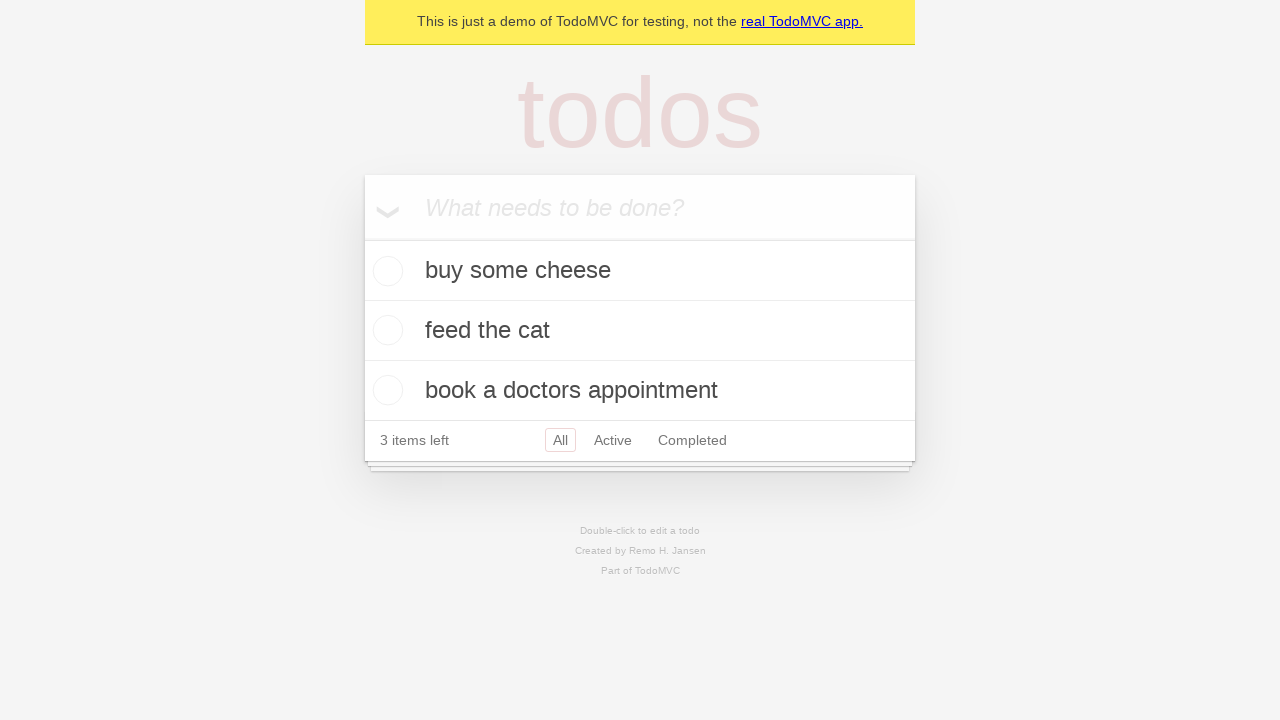

Waited for third todo item to be visible
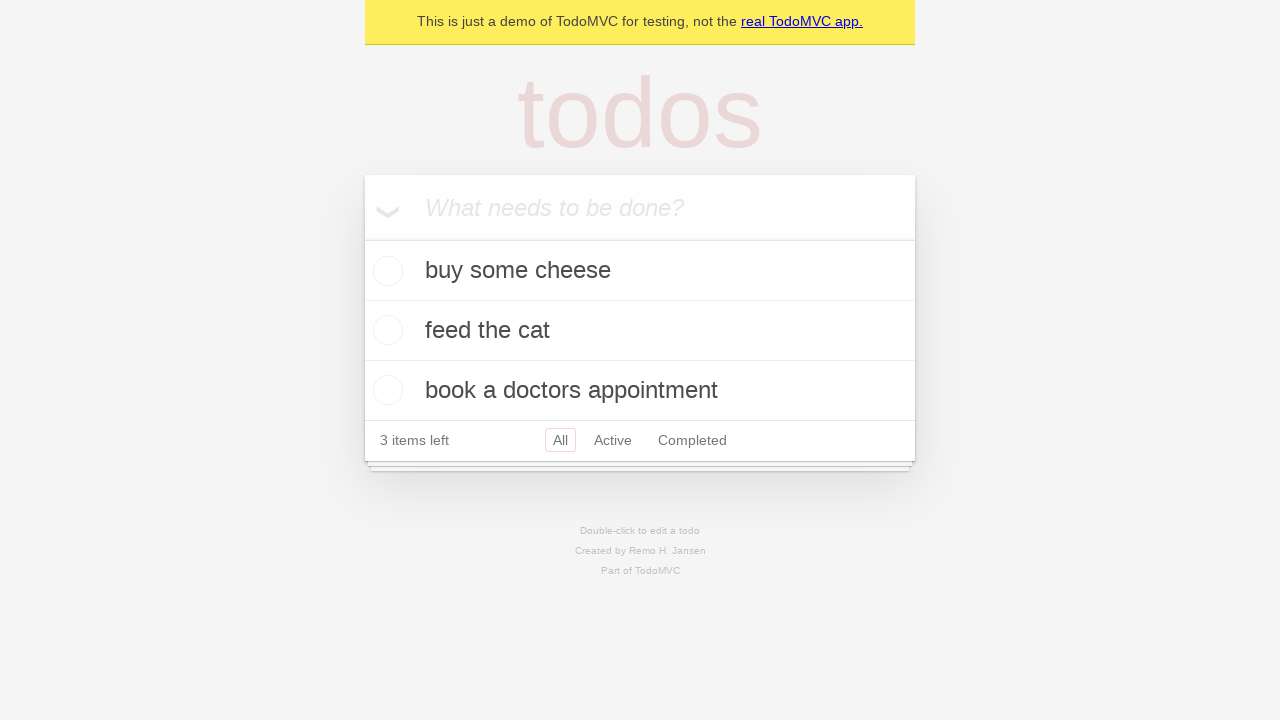

Double-clicked second todo item to enter edit mode at (640, 331) on .todo-list li >> nth=1
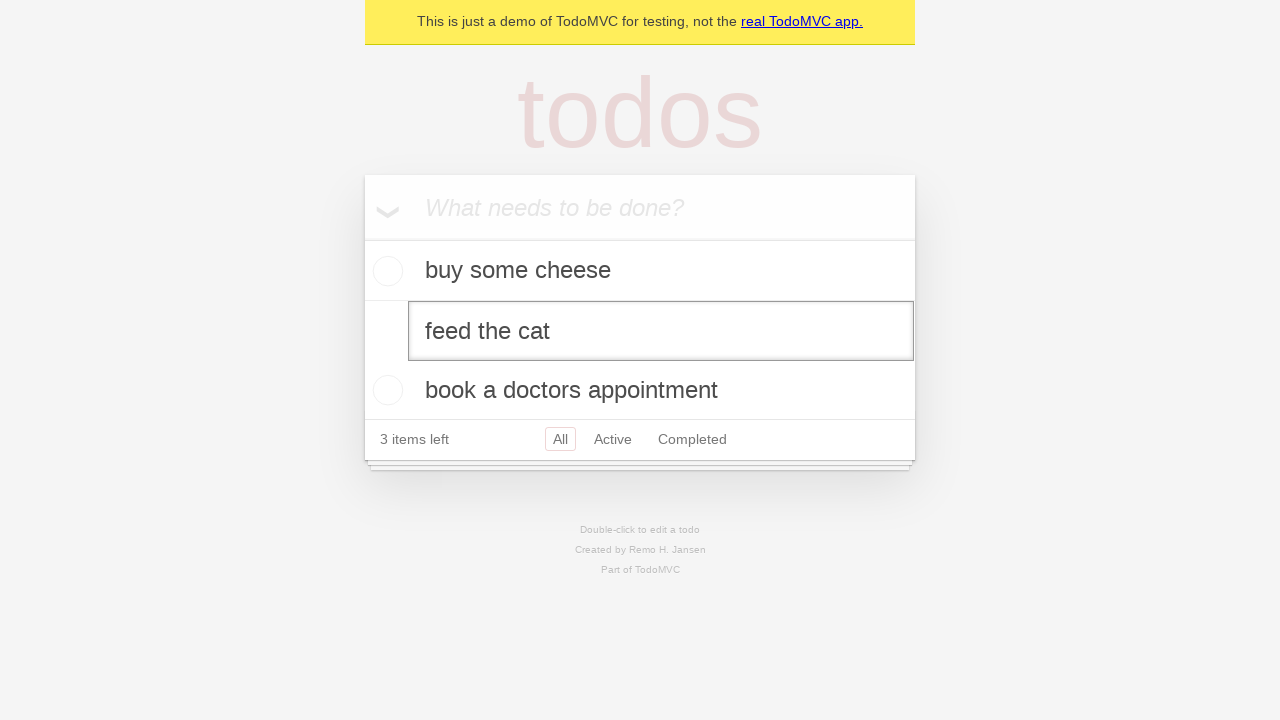

Waited for edit mode to activate - toggle and label controls should be hidden
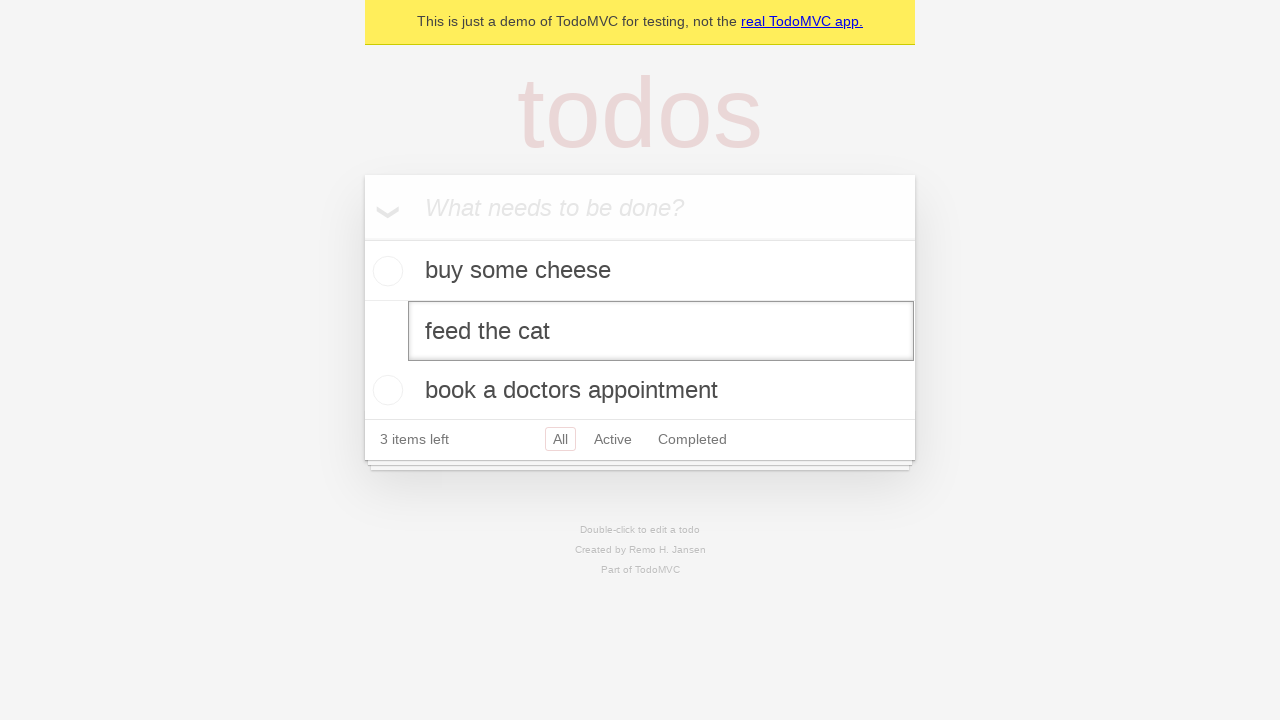

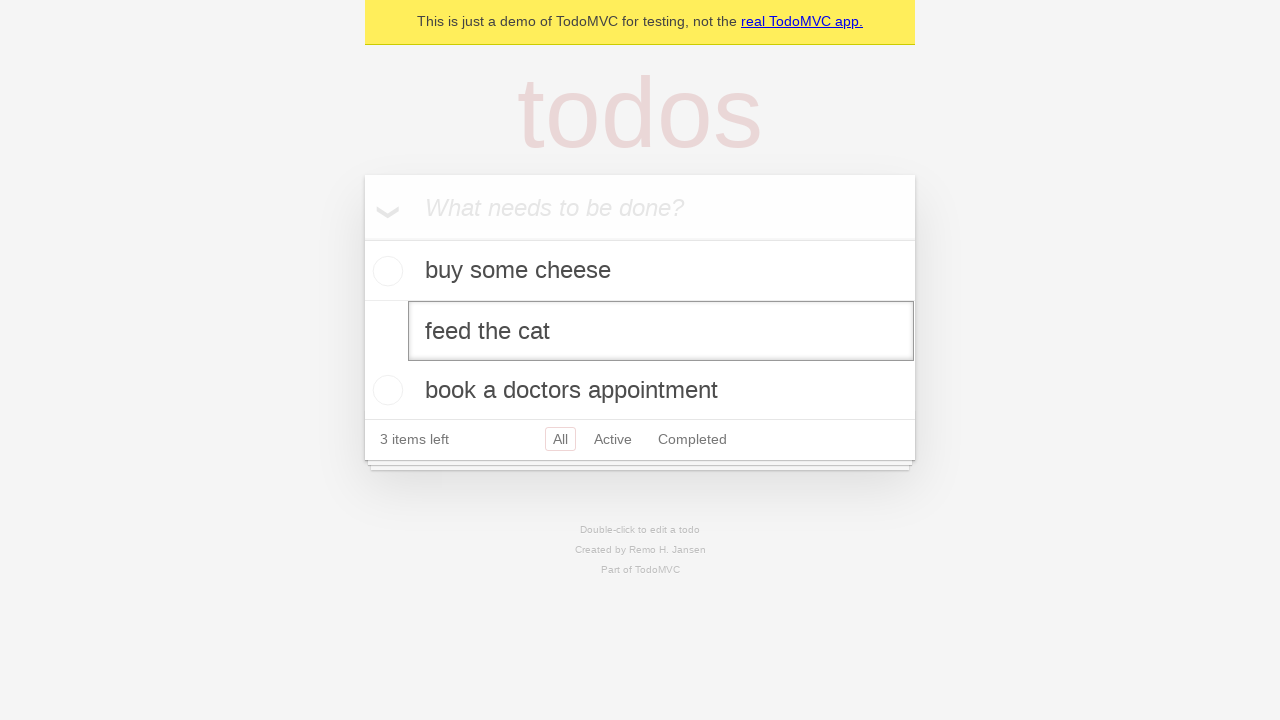